Tests browser window handling by clicking a button that opens a new window, switching to the new window to verify its content, then switching back to the original window.

Starting URL: https://demoqa.com/browser-windows

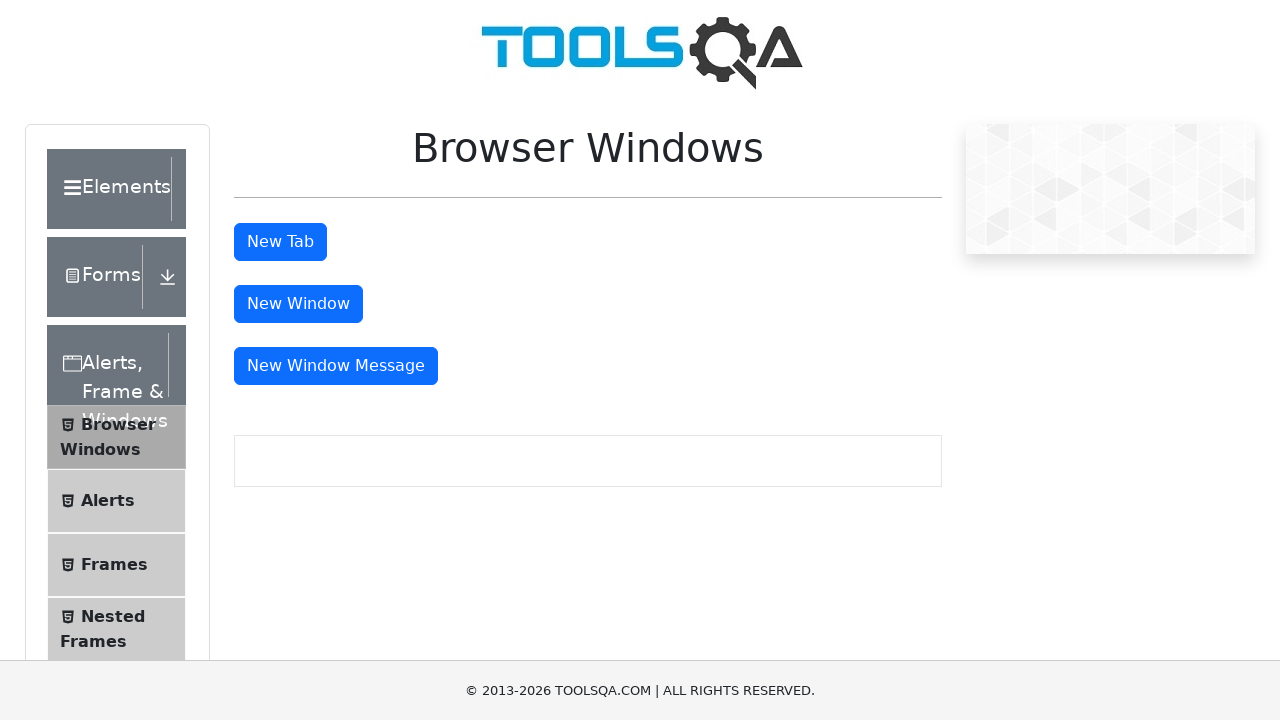

Retrieved initial page title
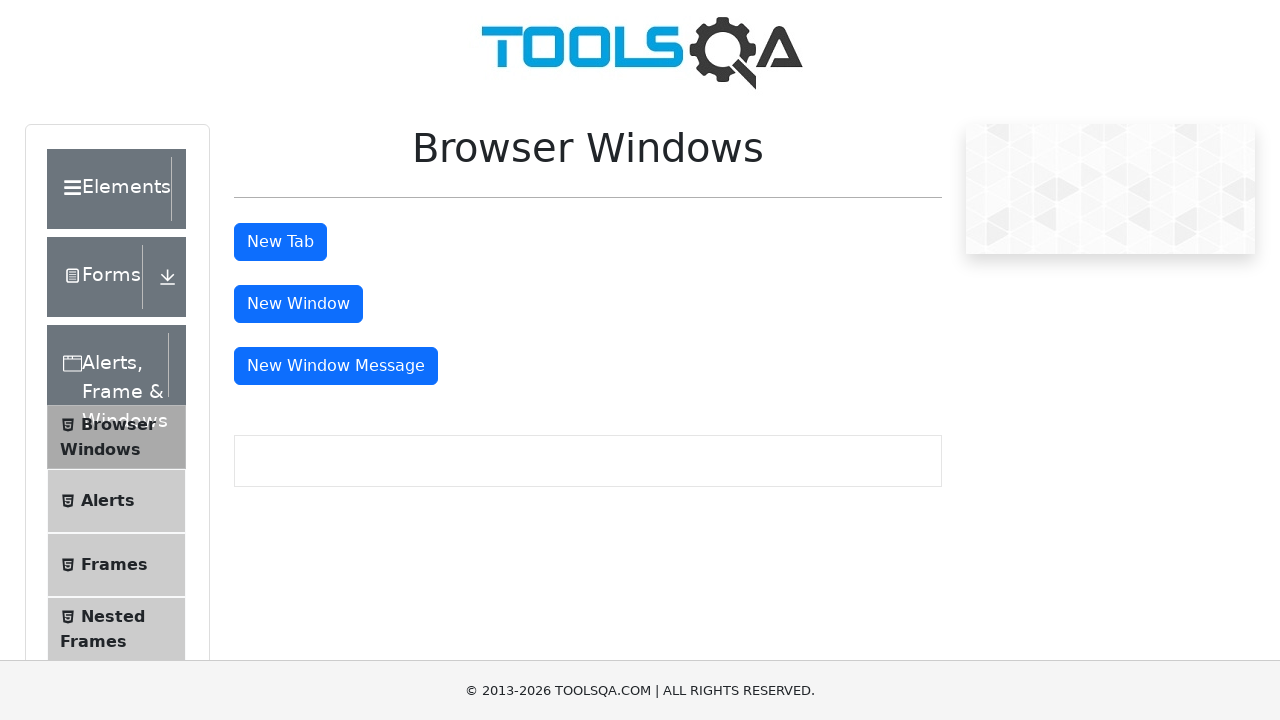

Clicked 'New Window' button to open new browser window at (298, 304) on #windowButton
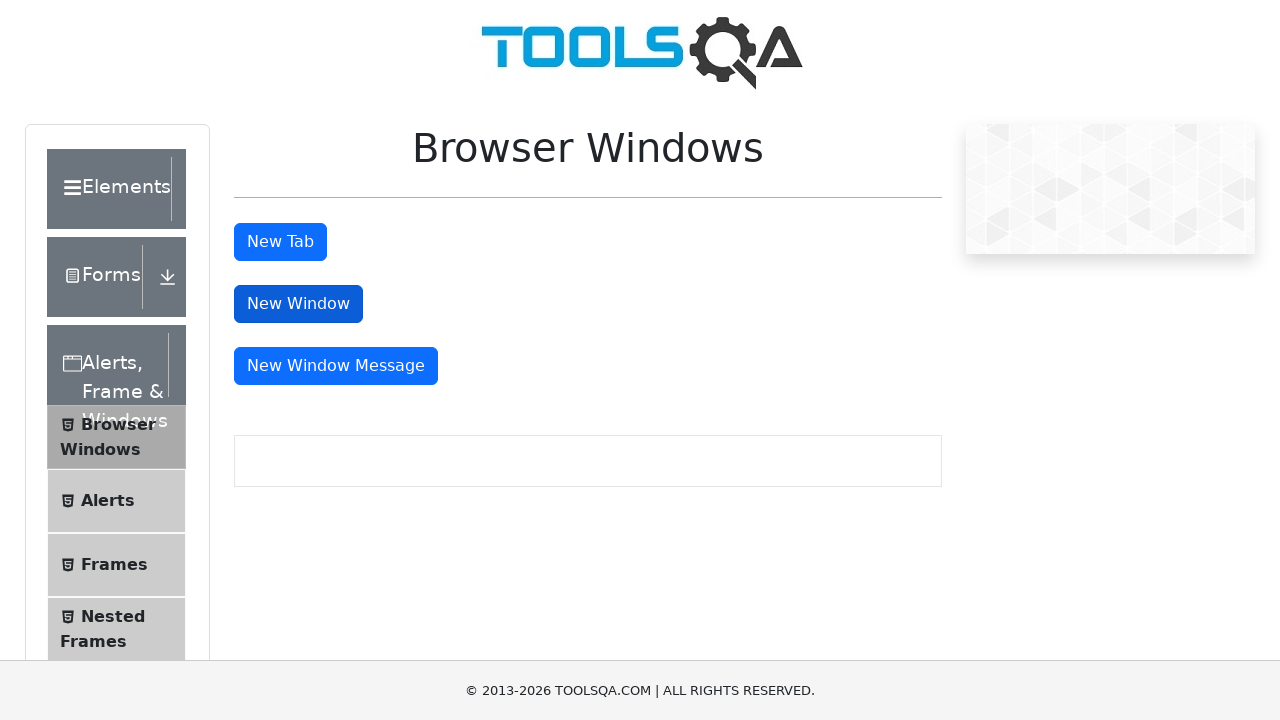

Captured new window/page reference
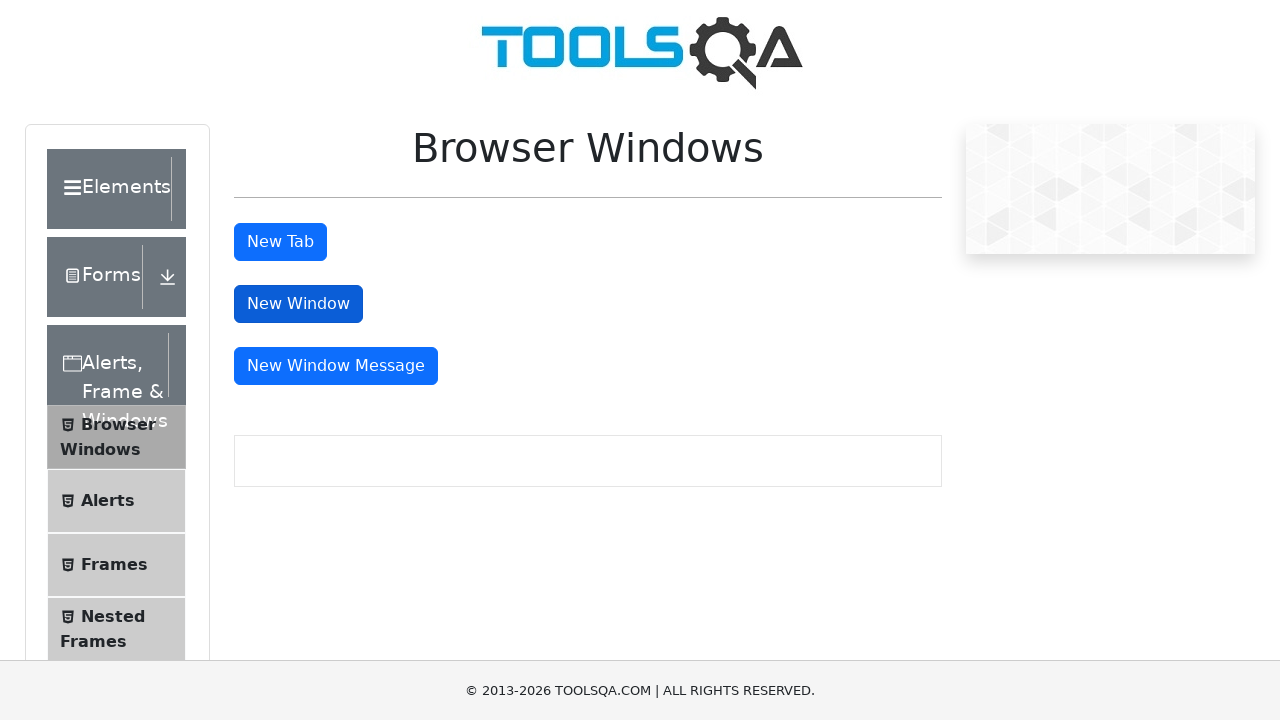

New window finished loading
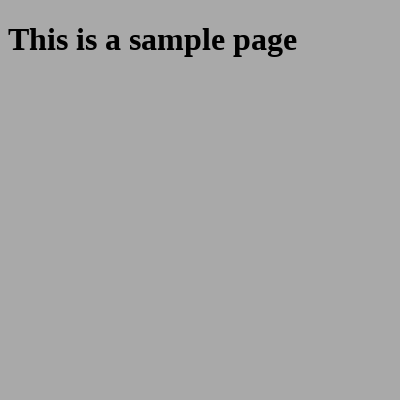

Retrieved new window URL: https://demoqa.com/sample
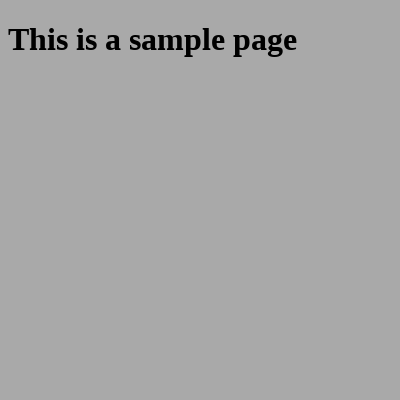

Retrieved heading text from new window: This is a sample page
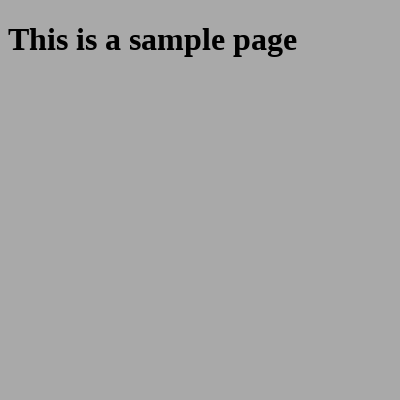

Closed the new window
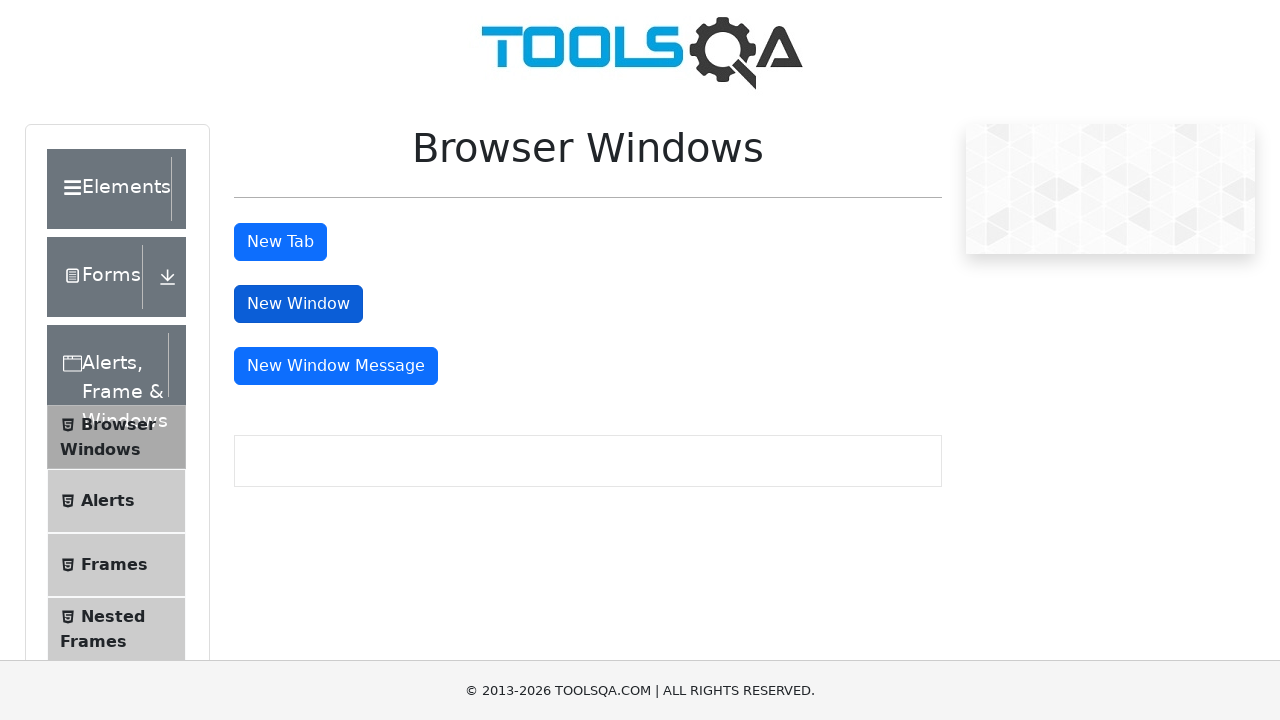

Retrieved original page title after closing new window
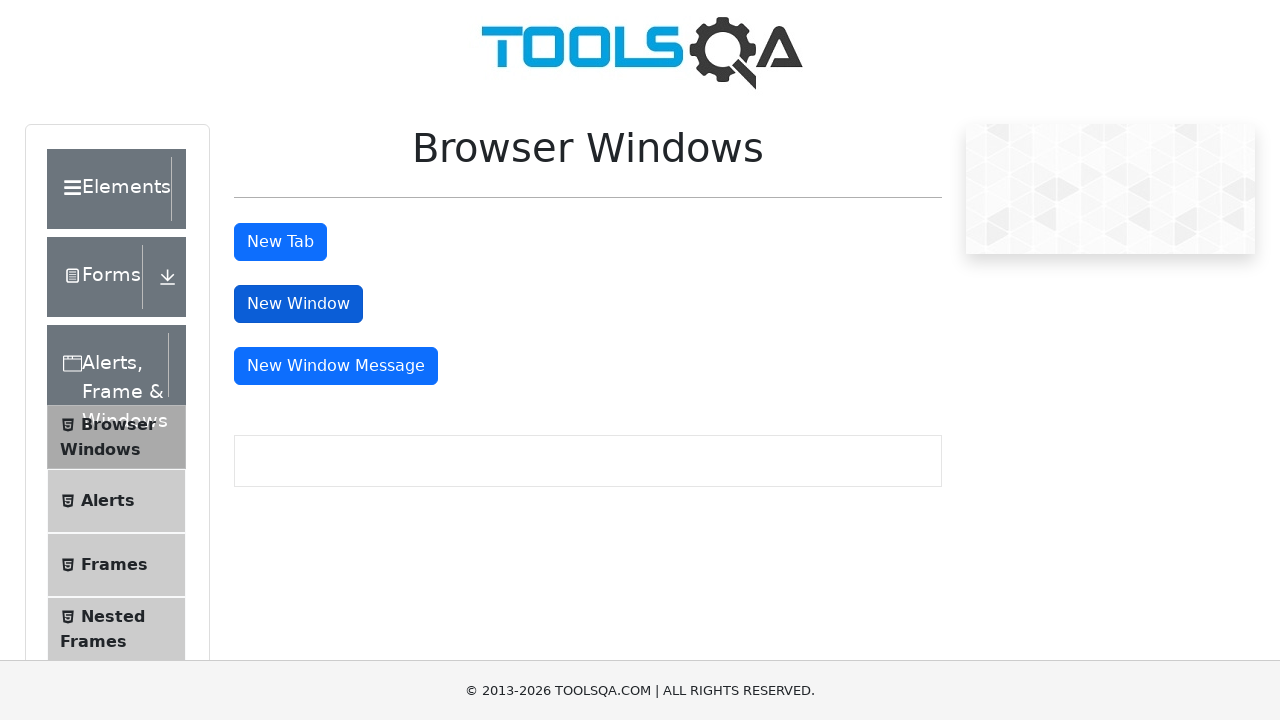

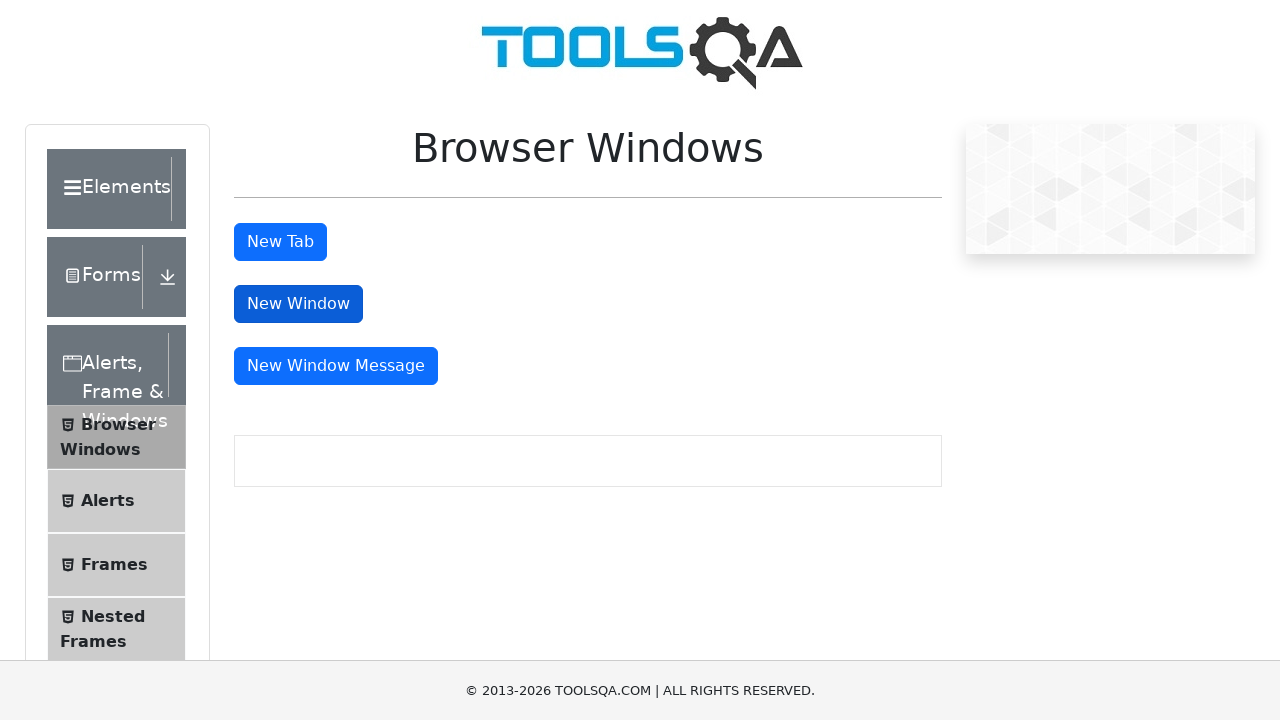